Tests the add/remove elements functionality by clicking the Add Element button, verifying the Delete button appears, clicking Delete, and verifying the page title is still visible

Starting URL: https://the-internet.herokuapp.com/add_remove_elements/

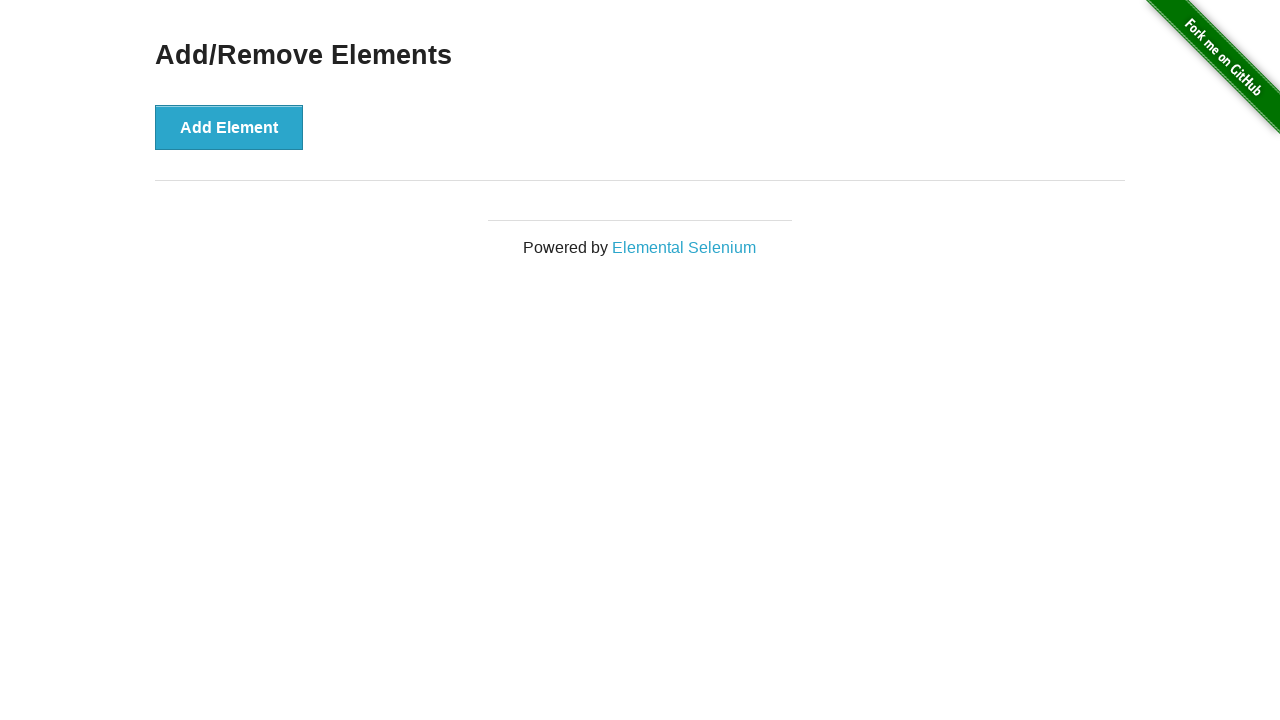

Clicked the Add Element button at (229, 127) on xpath=//*[text()='Add Element']
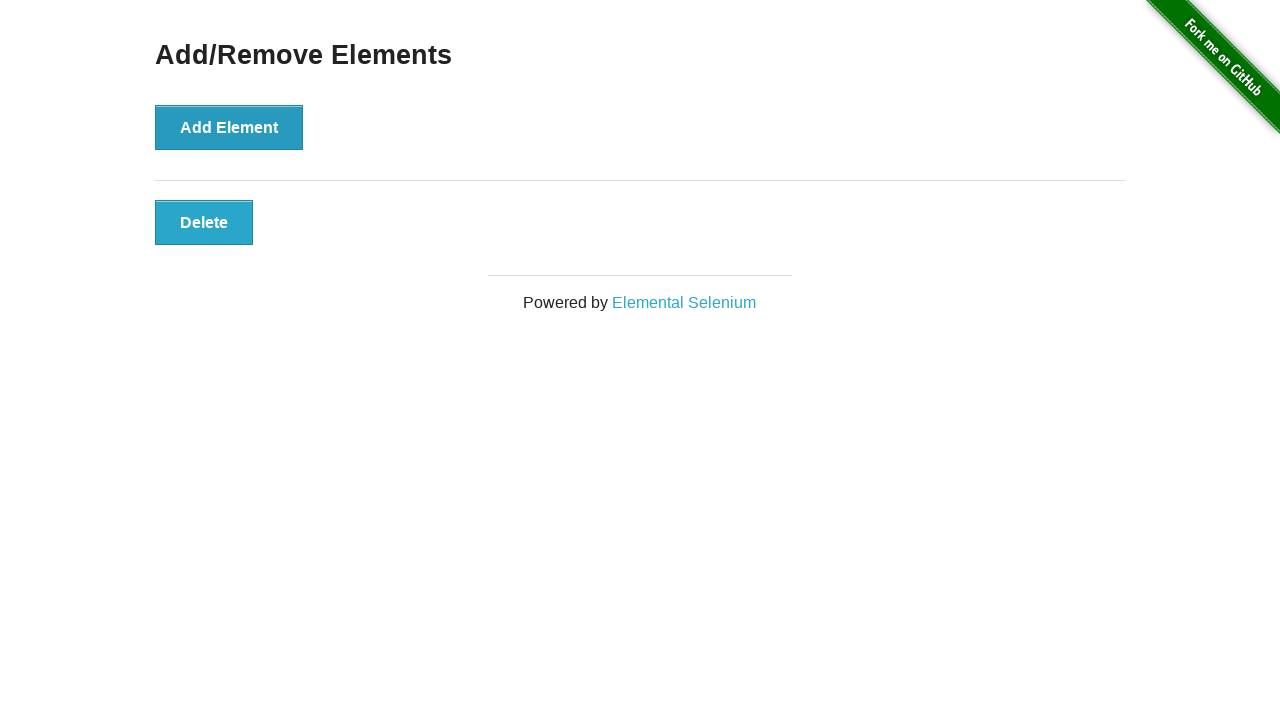

Waited for Delete button to be visible
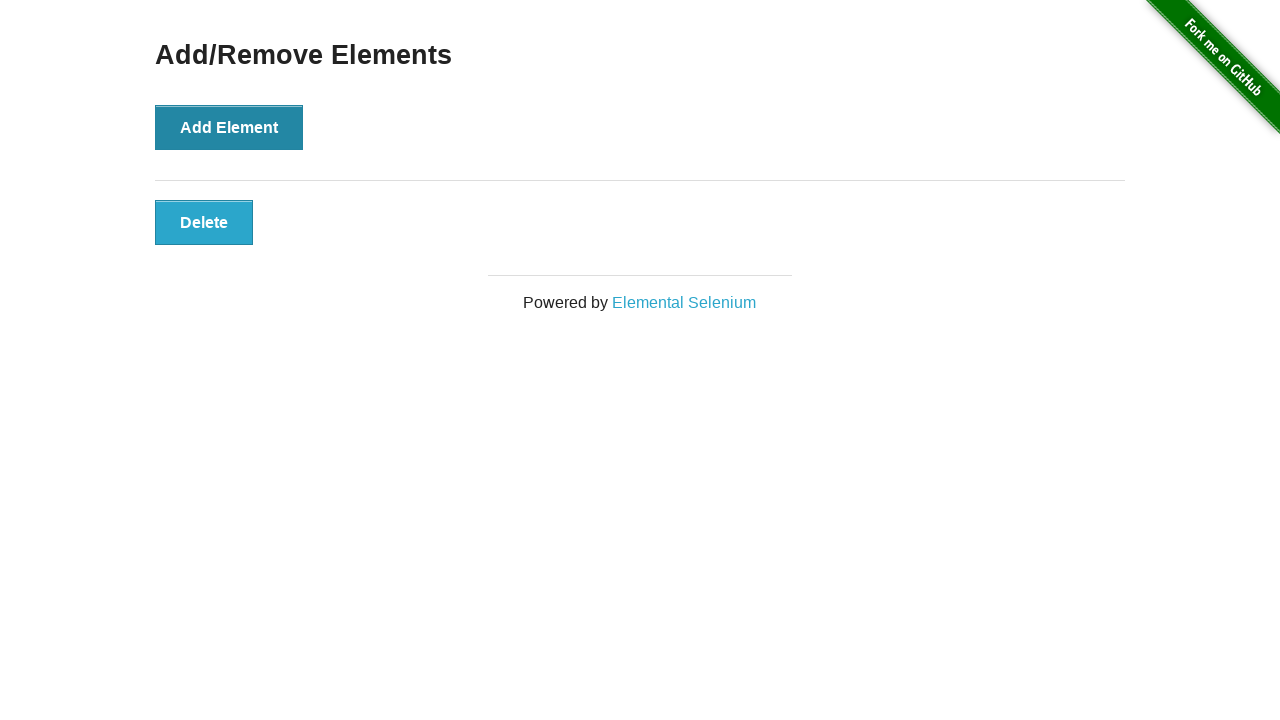

Located the Delete button element
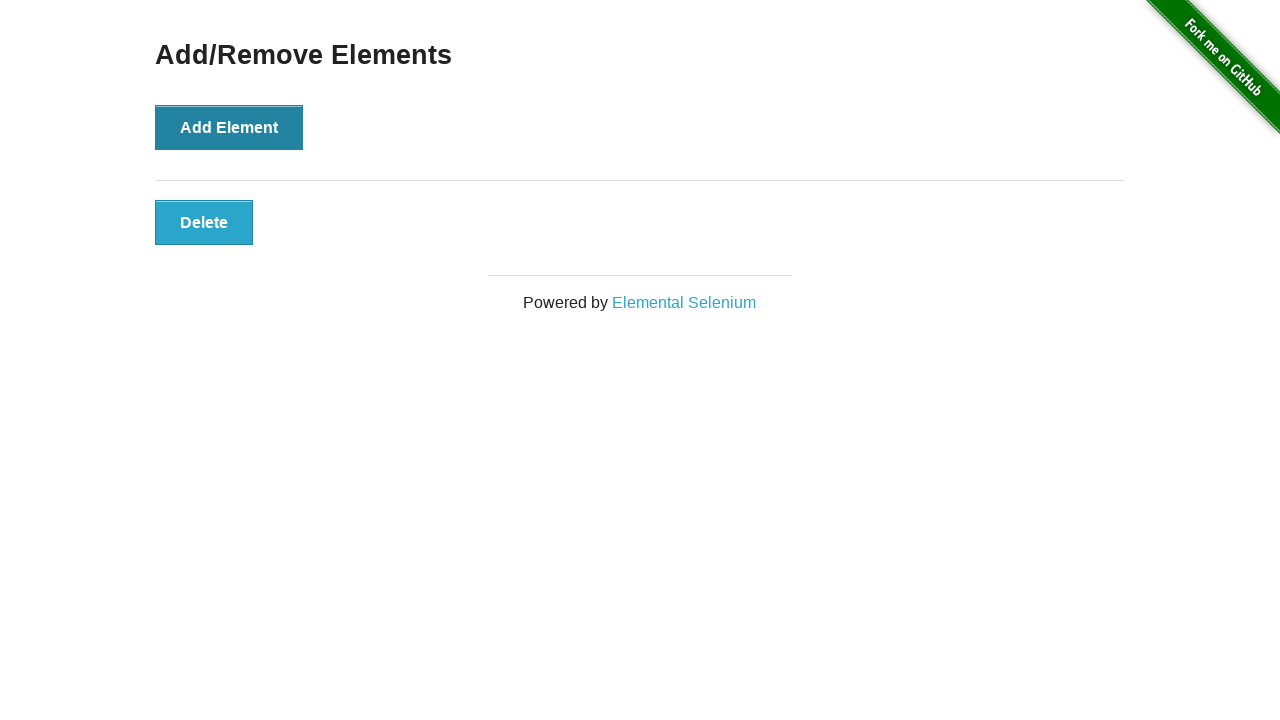

Verified Delete button is visible
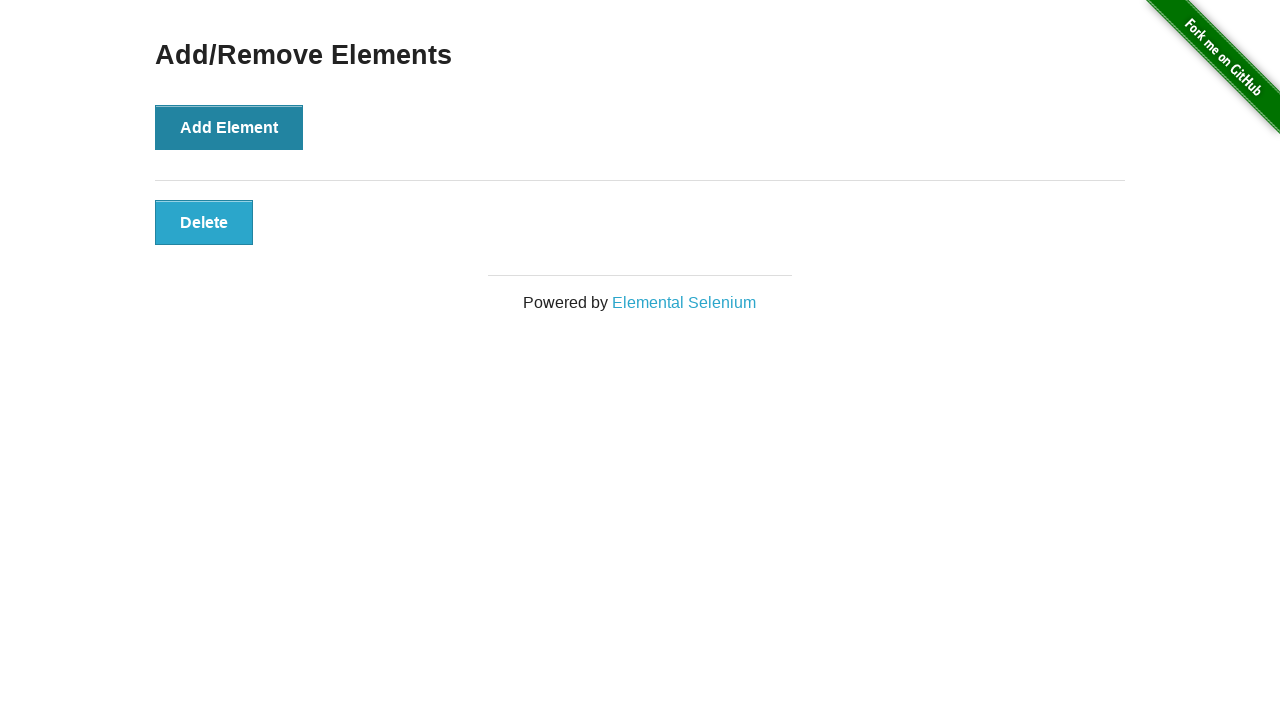

Clicked the Delete button at (204, 222) on xpath=//*[text()='Delete']
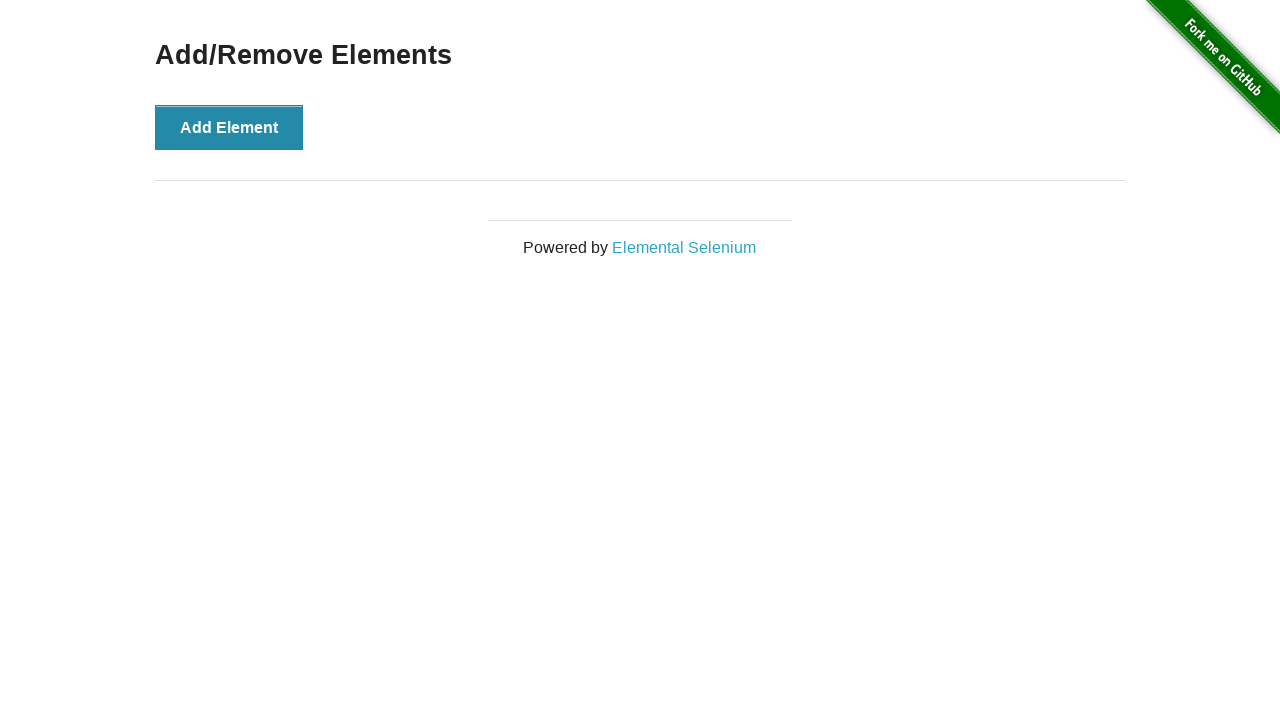

Located the Add/Remove Elements heading
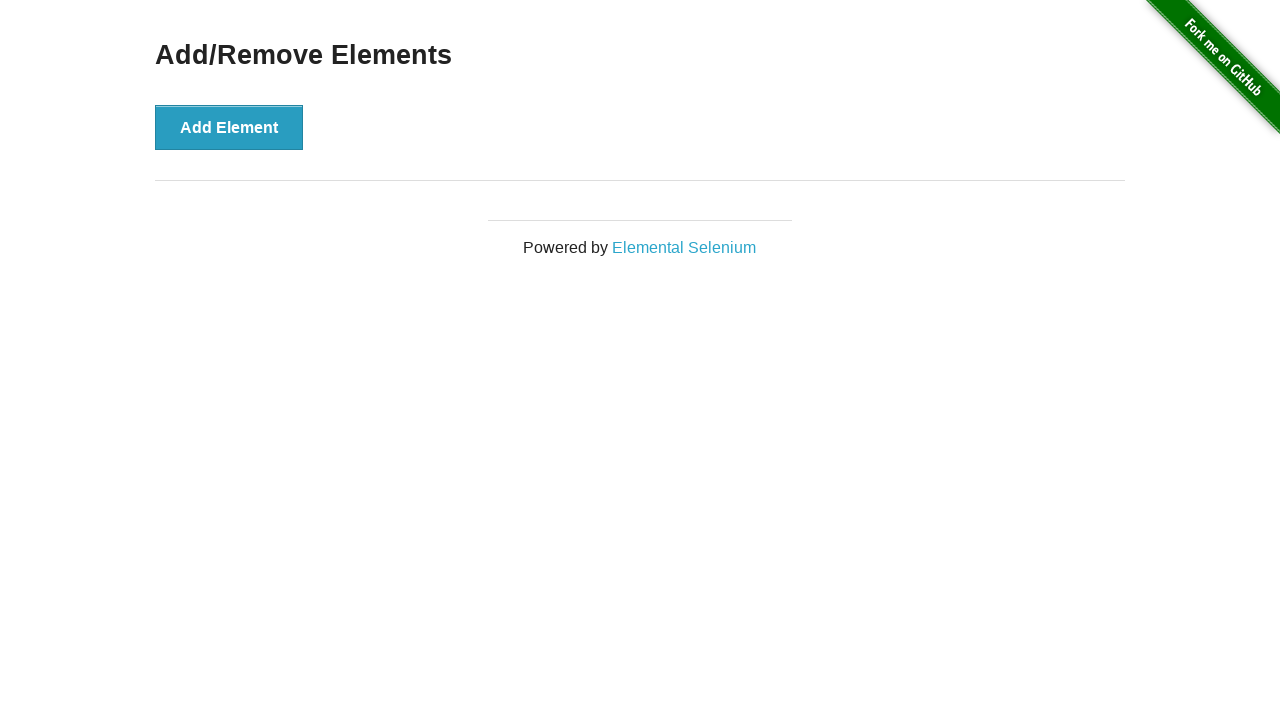

Verified Add/Remove Elements heading is still visible after deletion
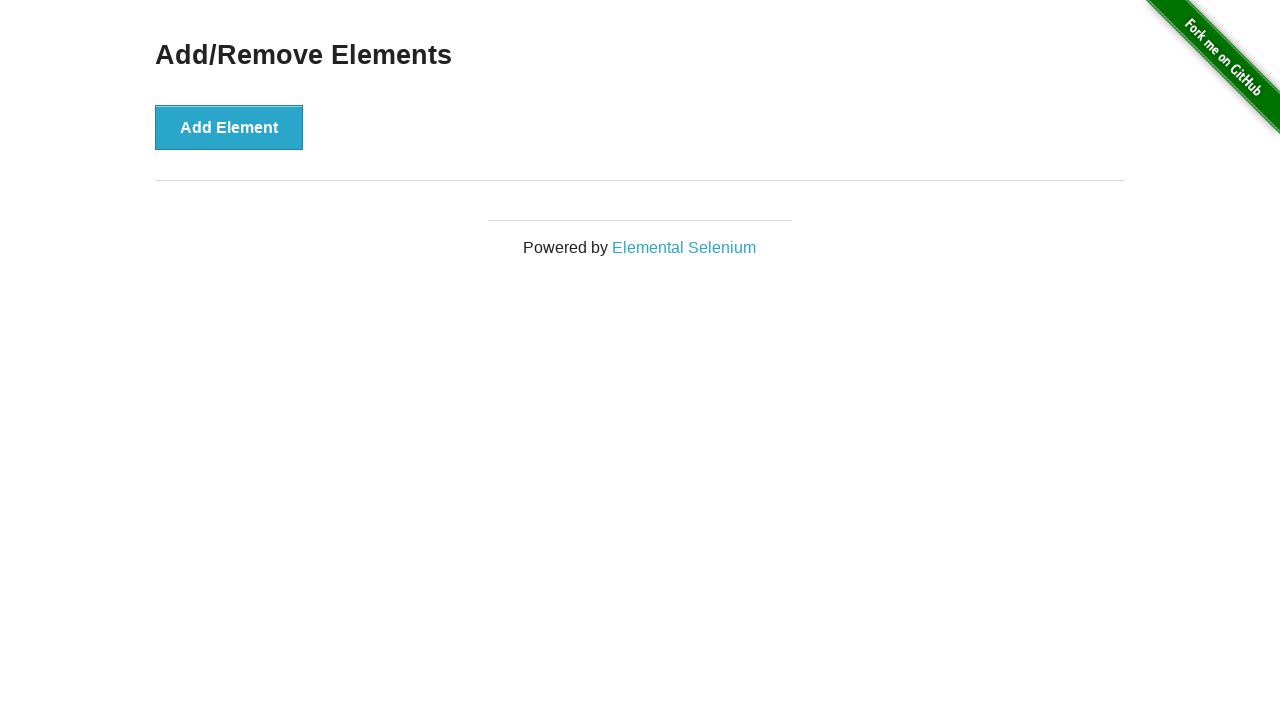

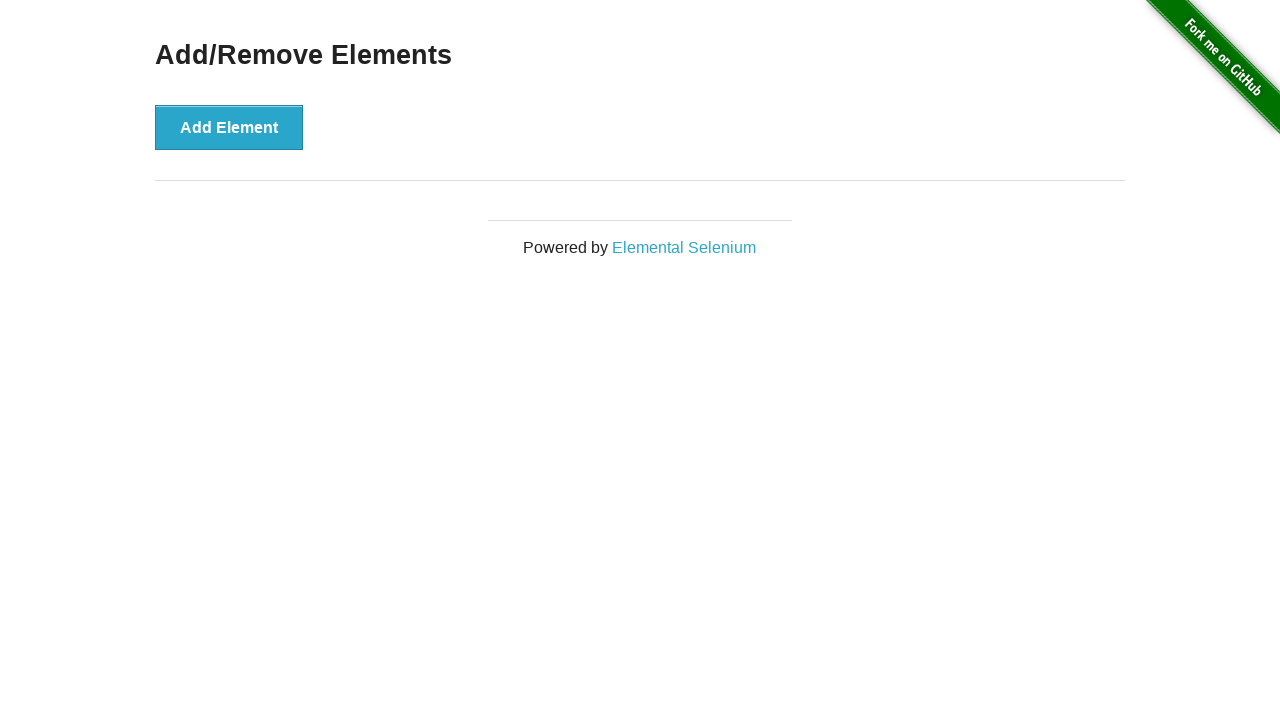